Tests the testotomasyonu.com e-commerce site by navigating to the homepage, searching for "phone", verifying products are found, clicking the first product, and verifying the product name contains "phone".

Starting URL: https://www.testotomasyonu.com

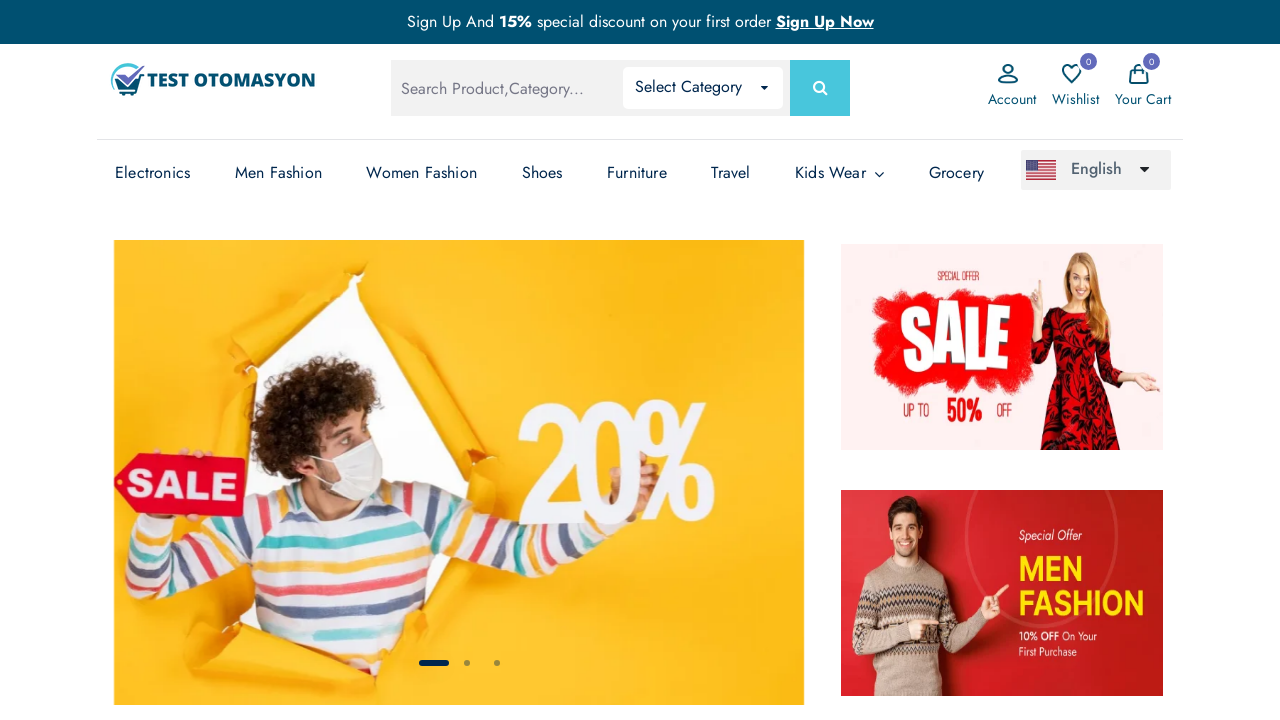

Verified URL contains 'testotomasyonu'
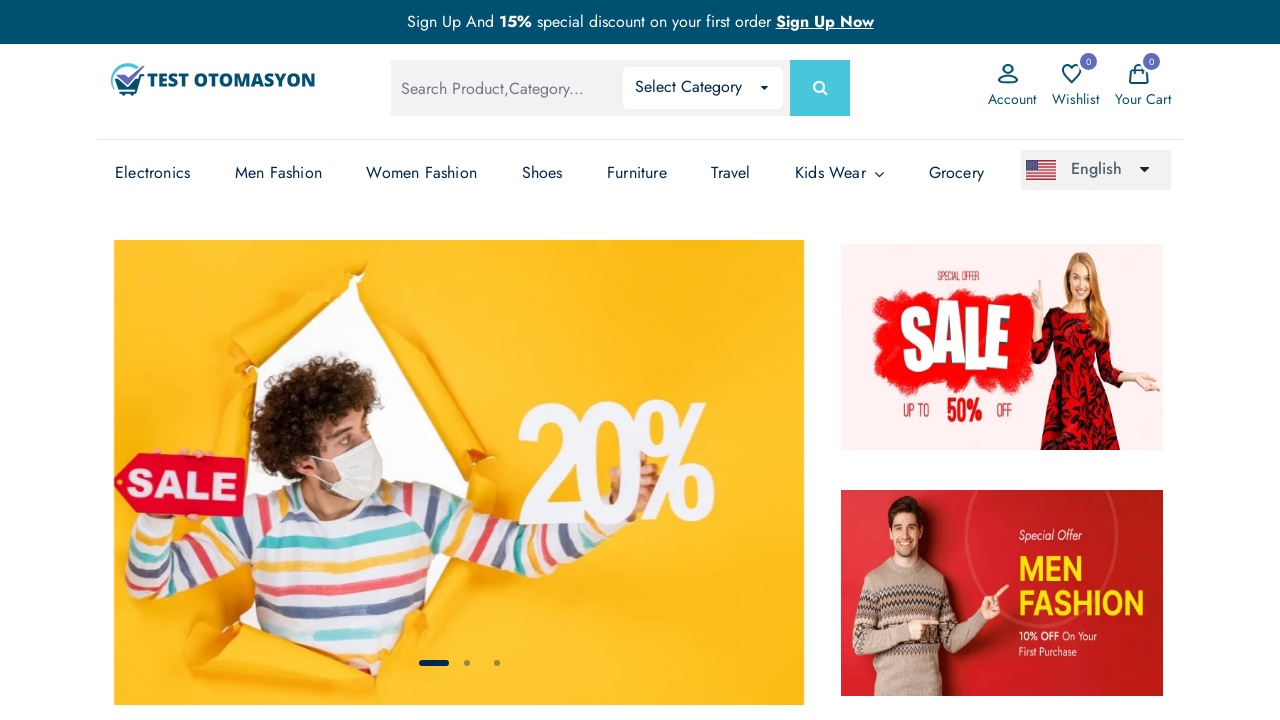

Filled search box with 'phone' on #global-search
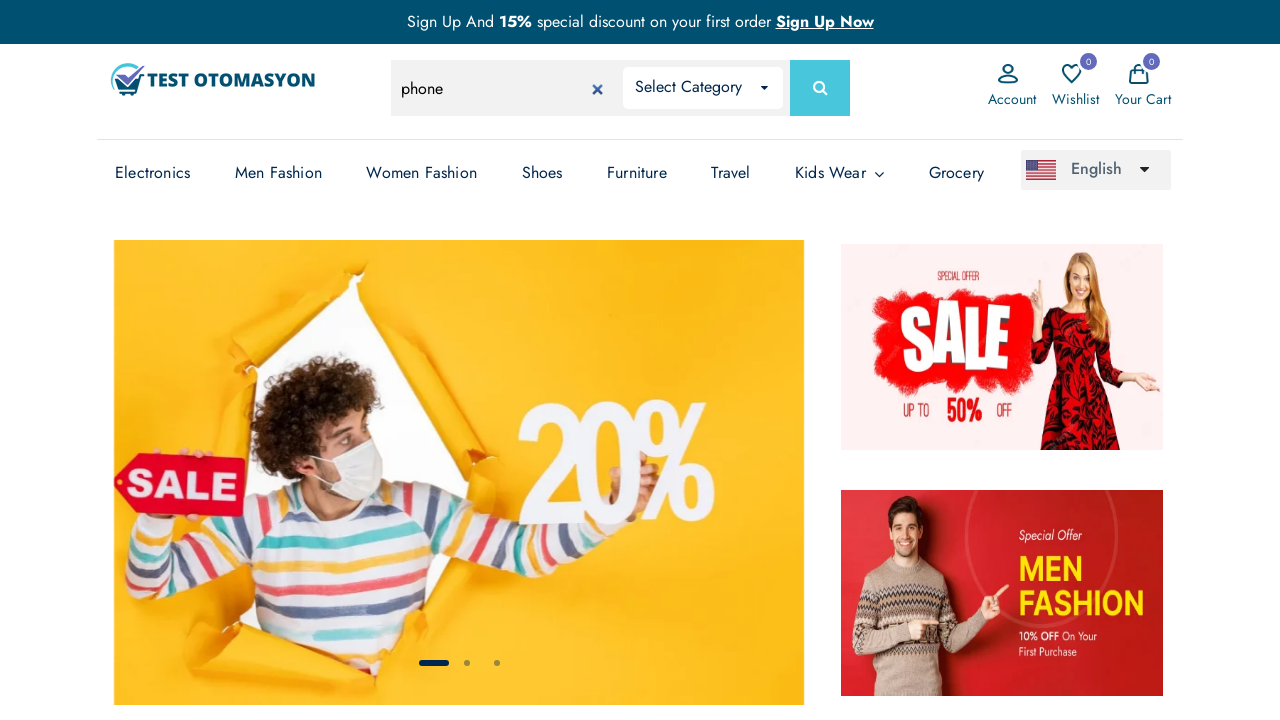

Pressed Enter to search for 'phone' on #global-search
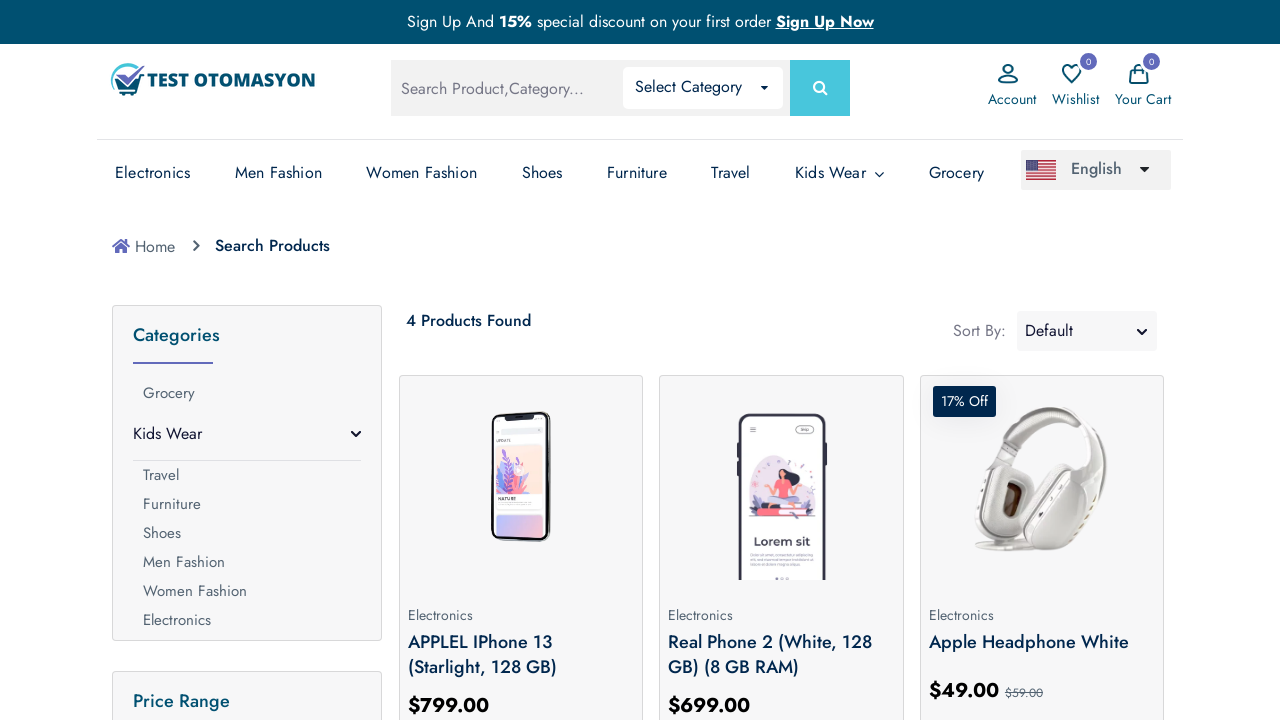

Search results loaded - product count element visible
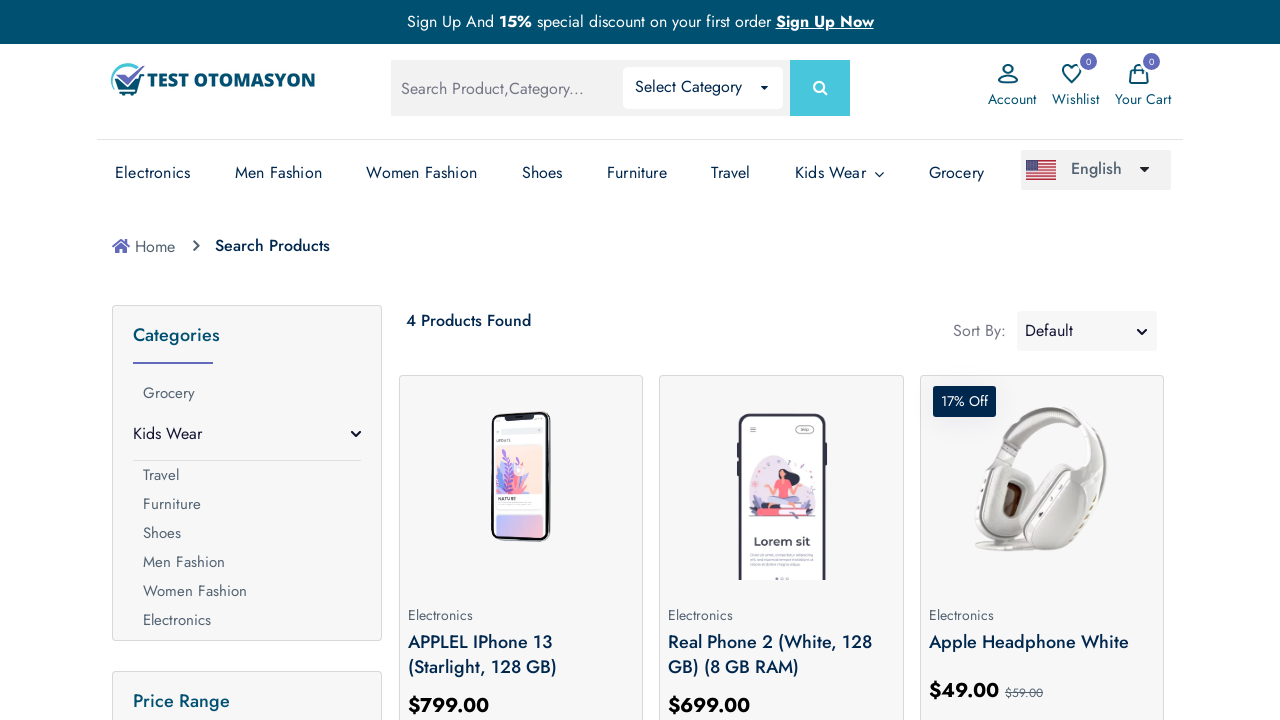

Verified products were found (result_text != '0 Products Found')
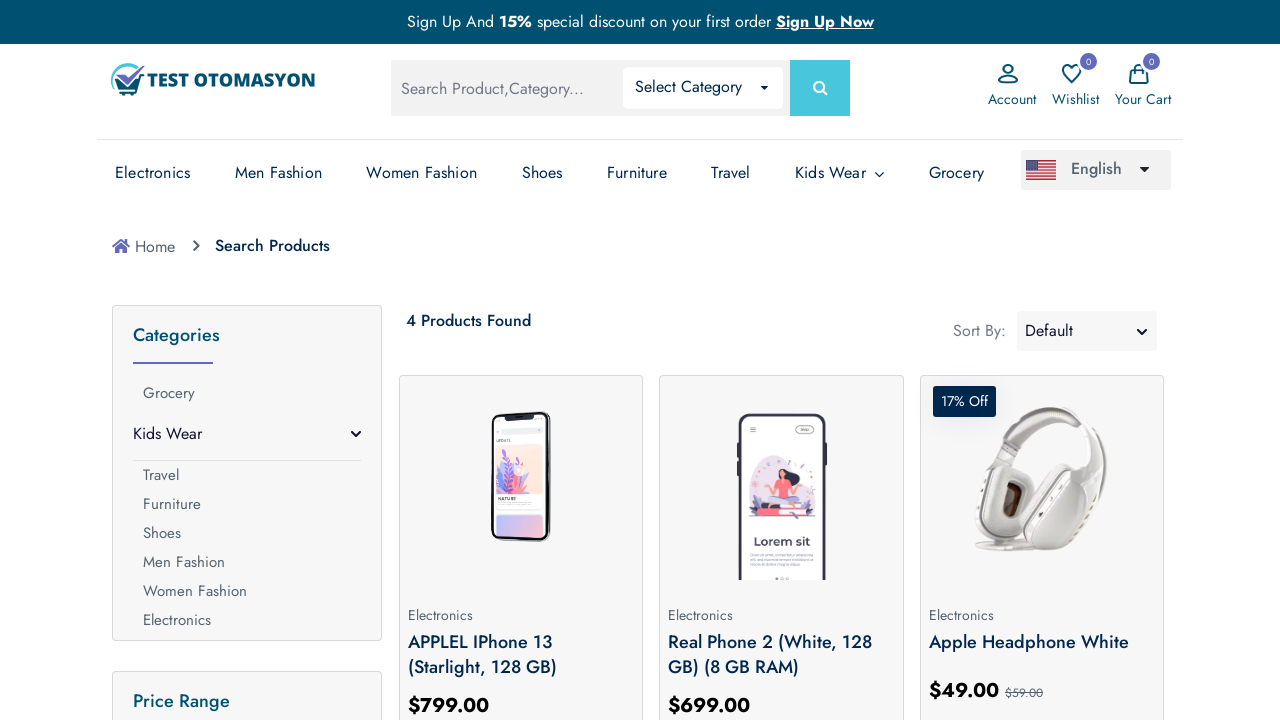

Clicked on the first product image at (521, 480) on (//*[@class='prod-img'])[1]
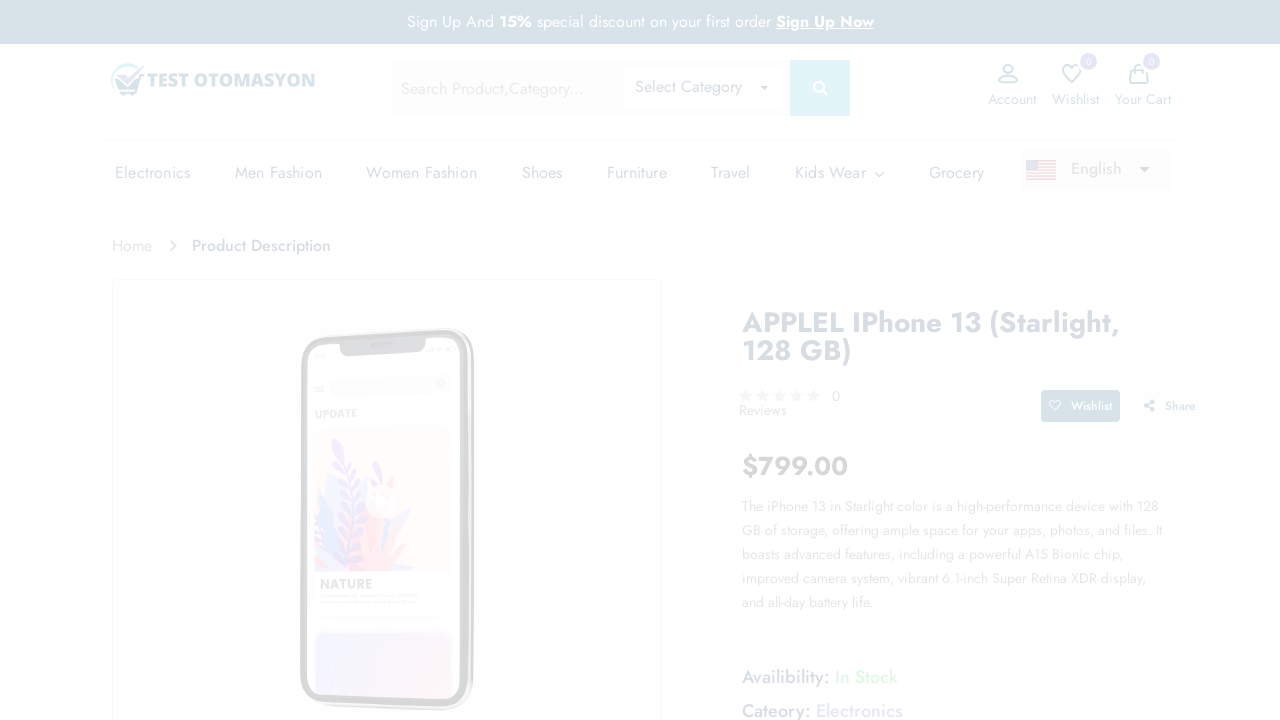

Product page loaded - product name heading visible
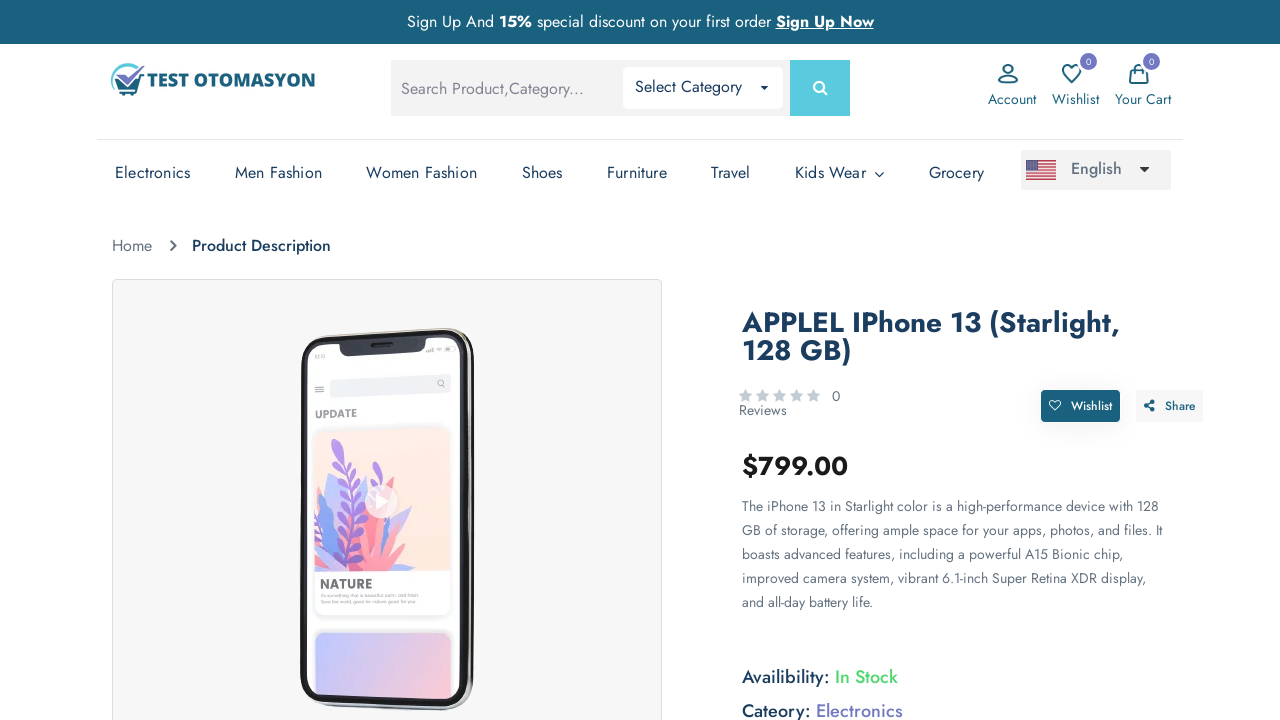

Verified product name contains 'phone'
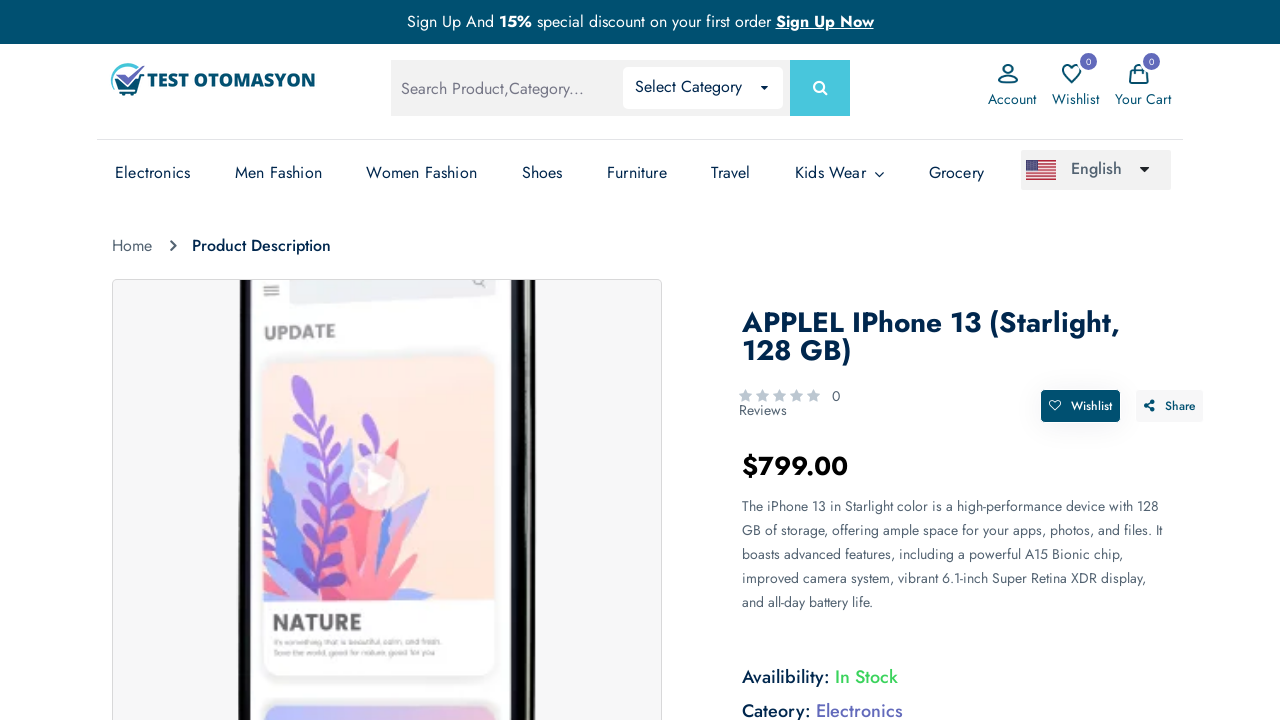

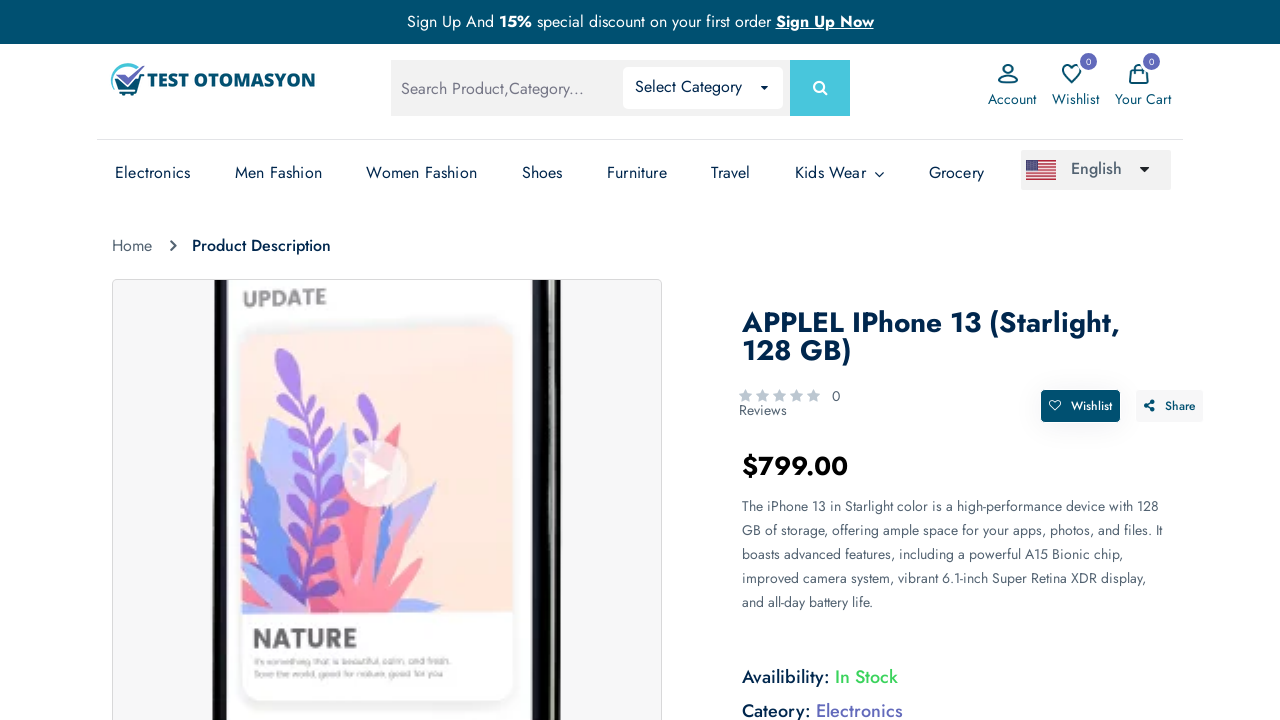